Tests window handling by navigating to the windows example page, clicking to open a new window, switching between parent and child windows, and verifying content on both windows.

Starting URL: https://the-internet.herokuapp.com/

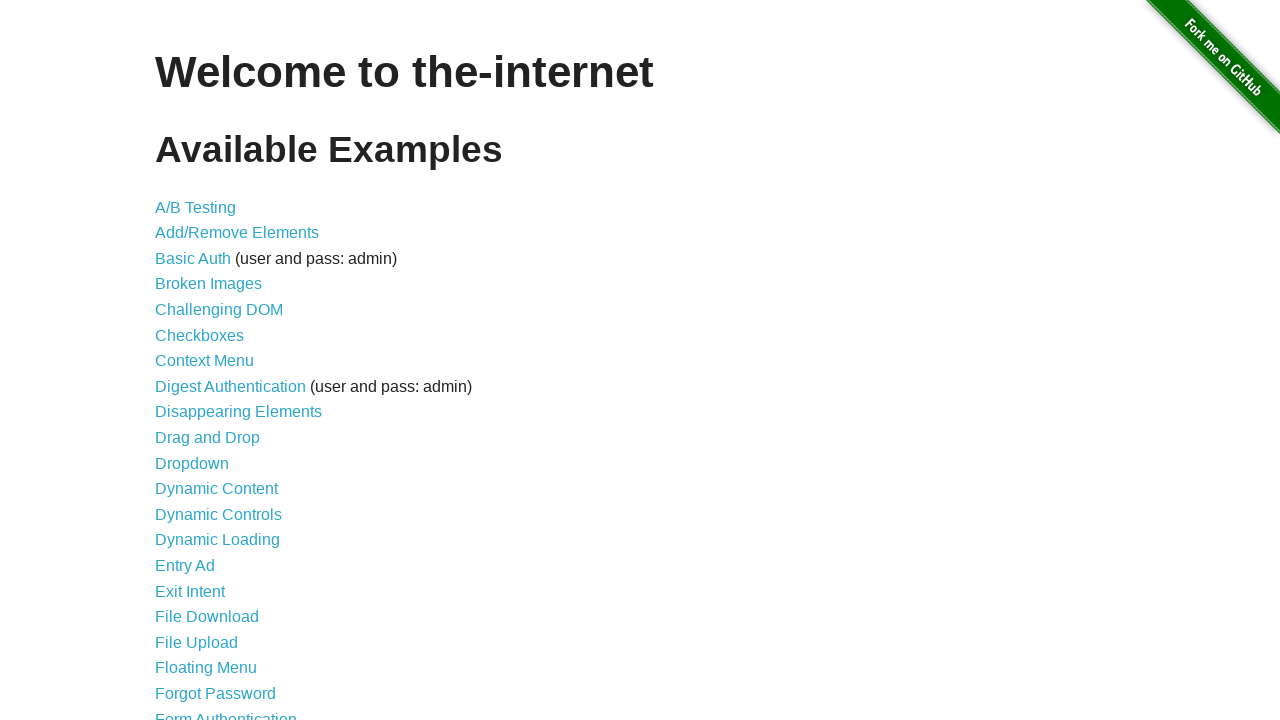

Scrolled windows link into view
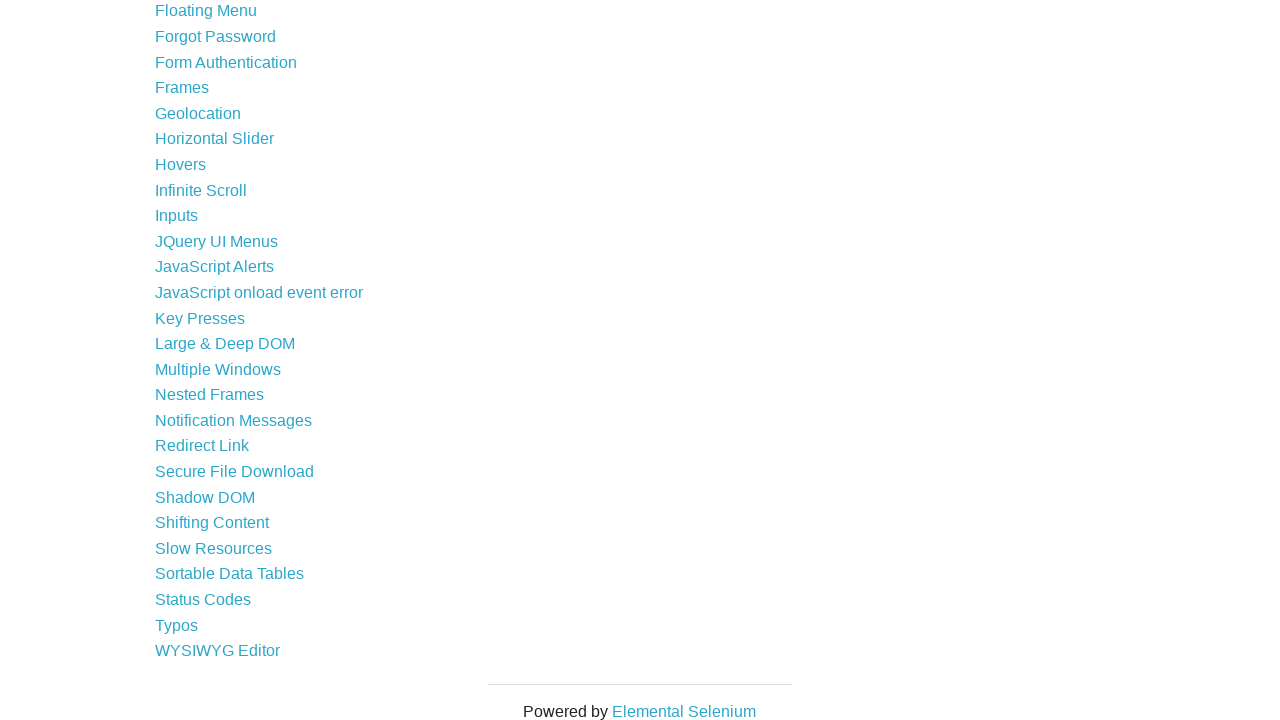

Clicked on windows link to navigate to windows example page at (218, 369) on a[href='/windows']
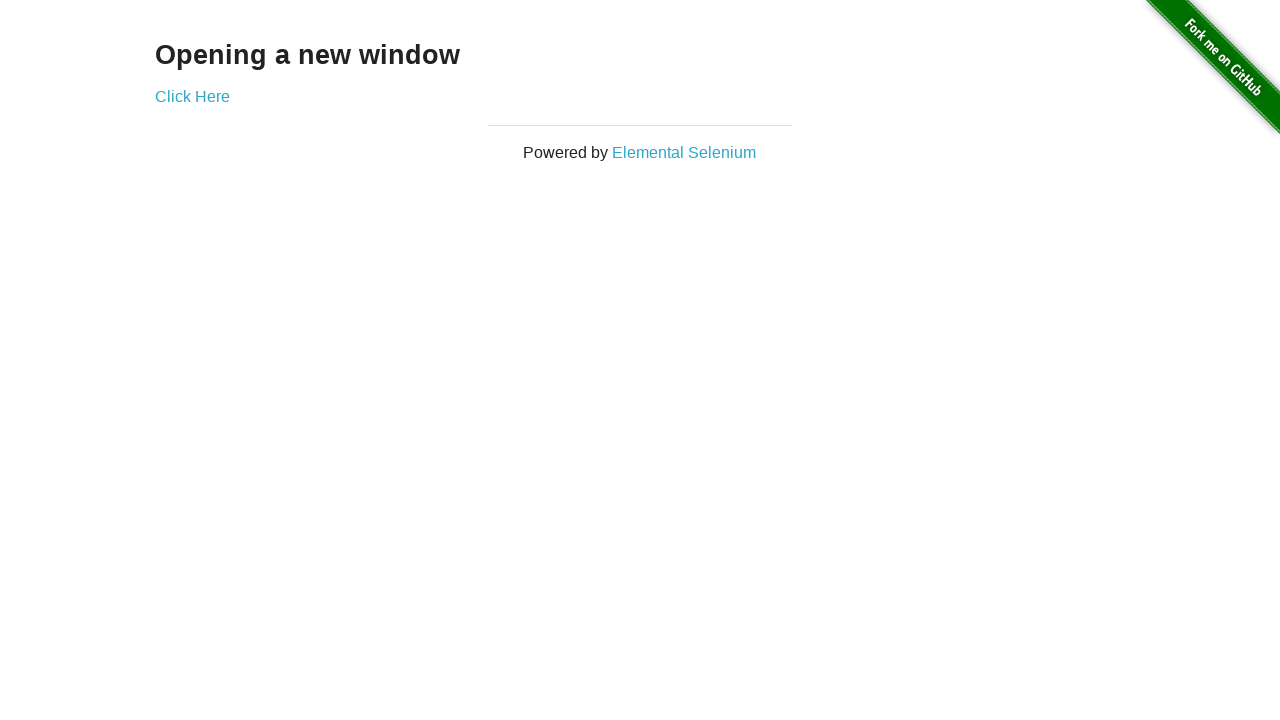

Clicked link to open new window at (192, 96) on a[href='/windows/new']
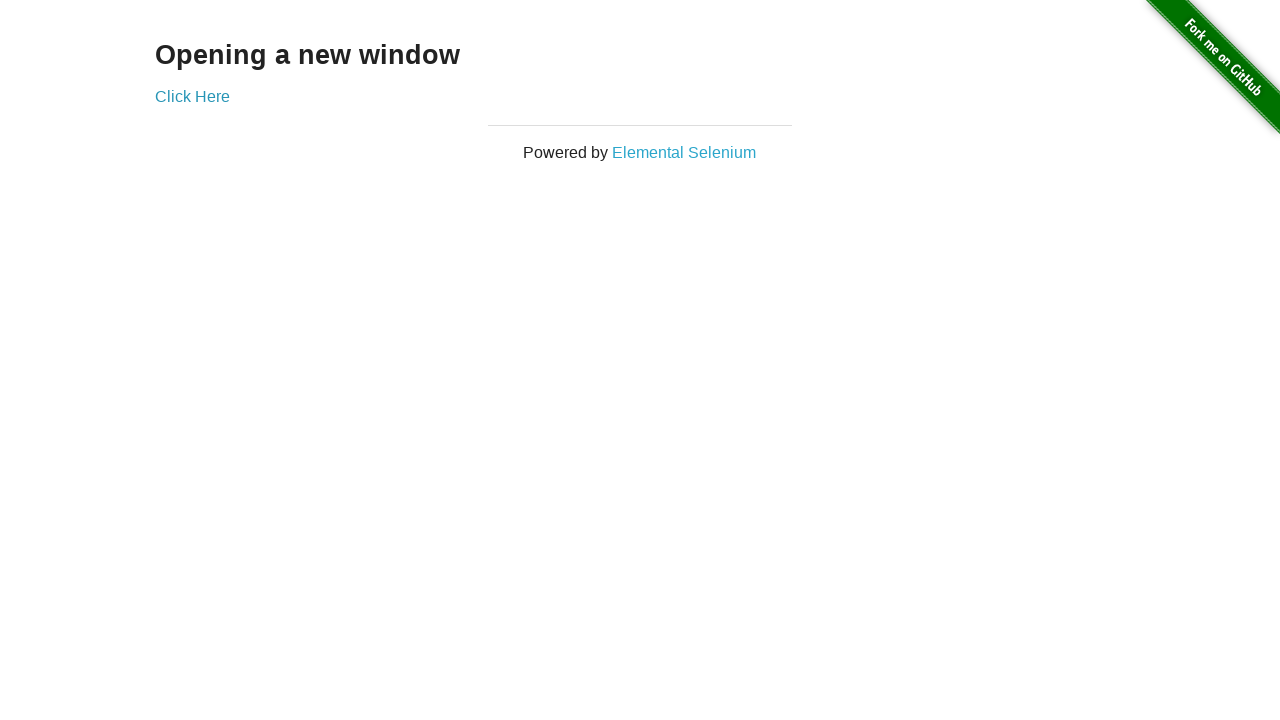

New child window opened and captured
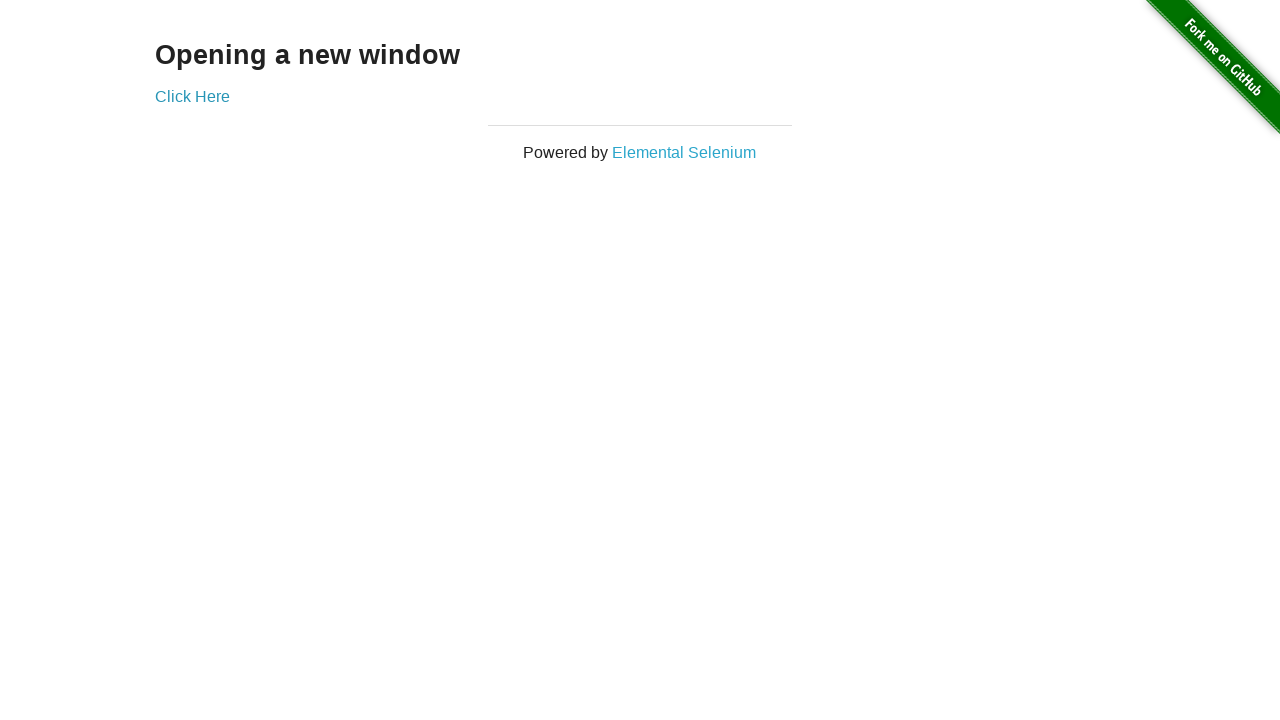

Child window loaded and 'New Window' heading element found
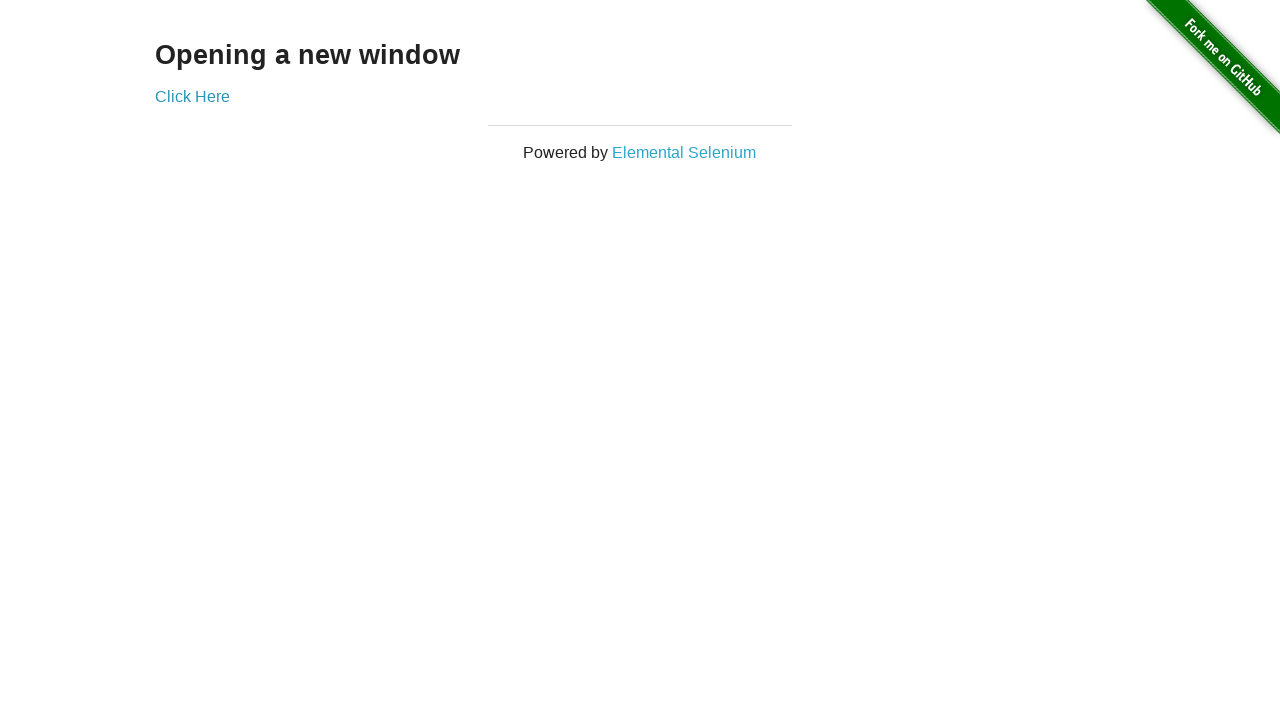

Retrieved text from child window heading: 'New Window'
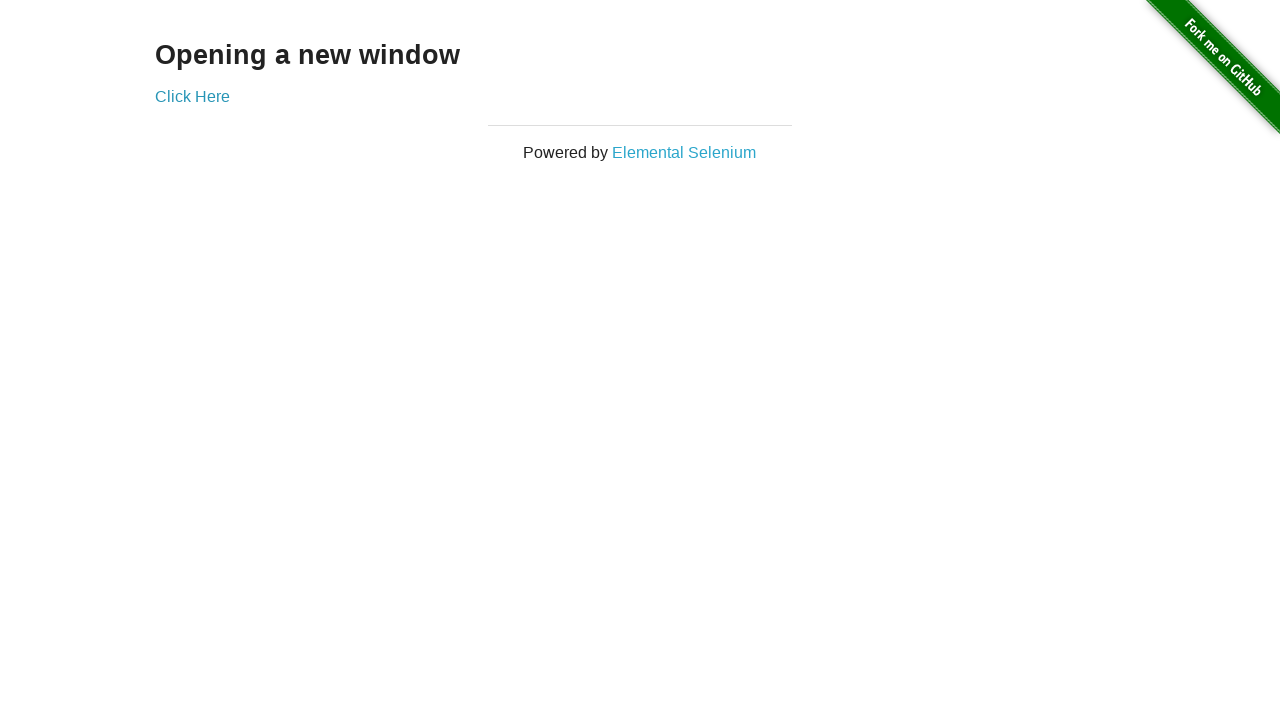

Switched focus back to parent window
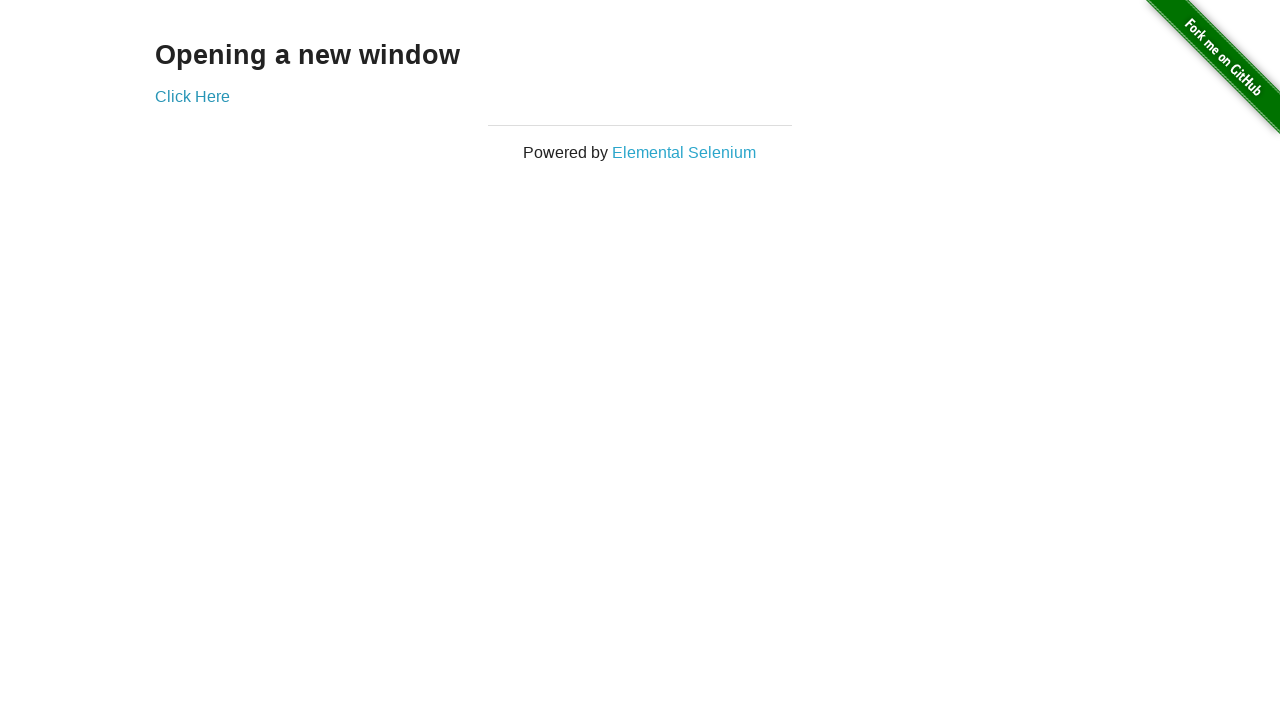

Retrieved text from parent window heading: 'Opening a new window'
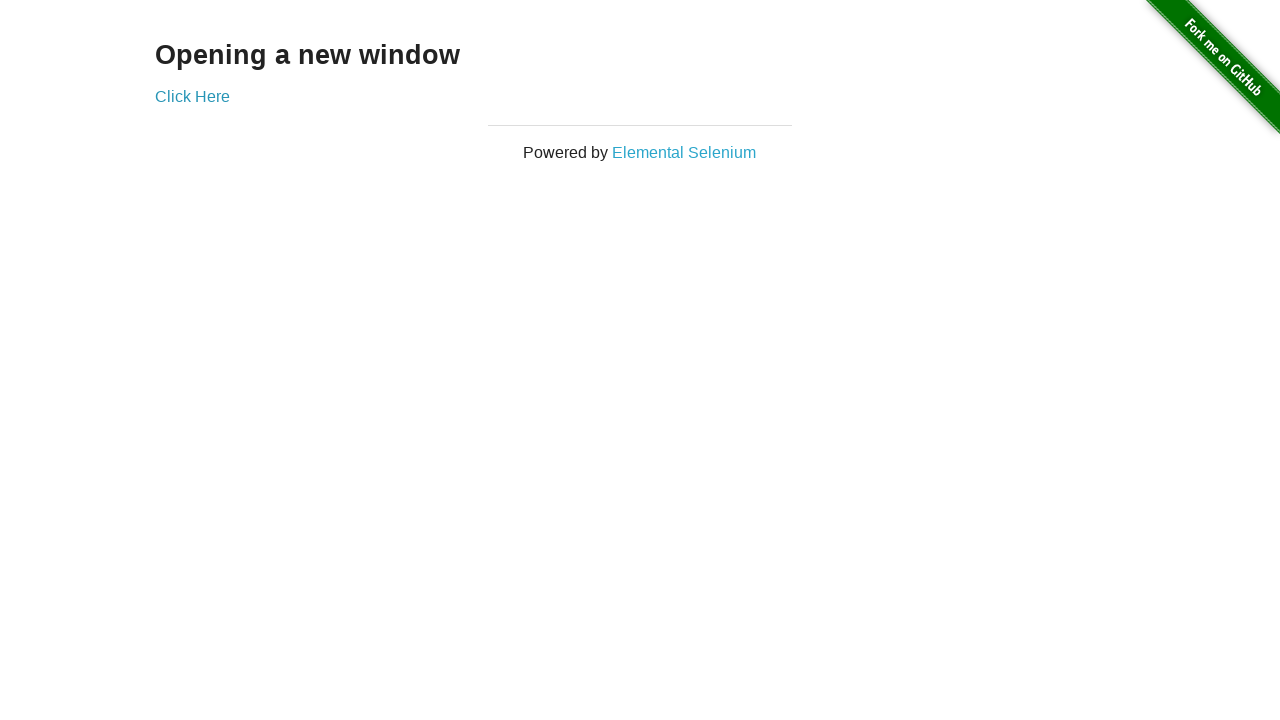

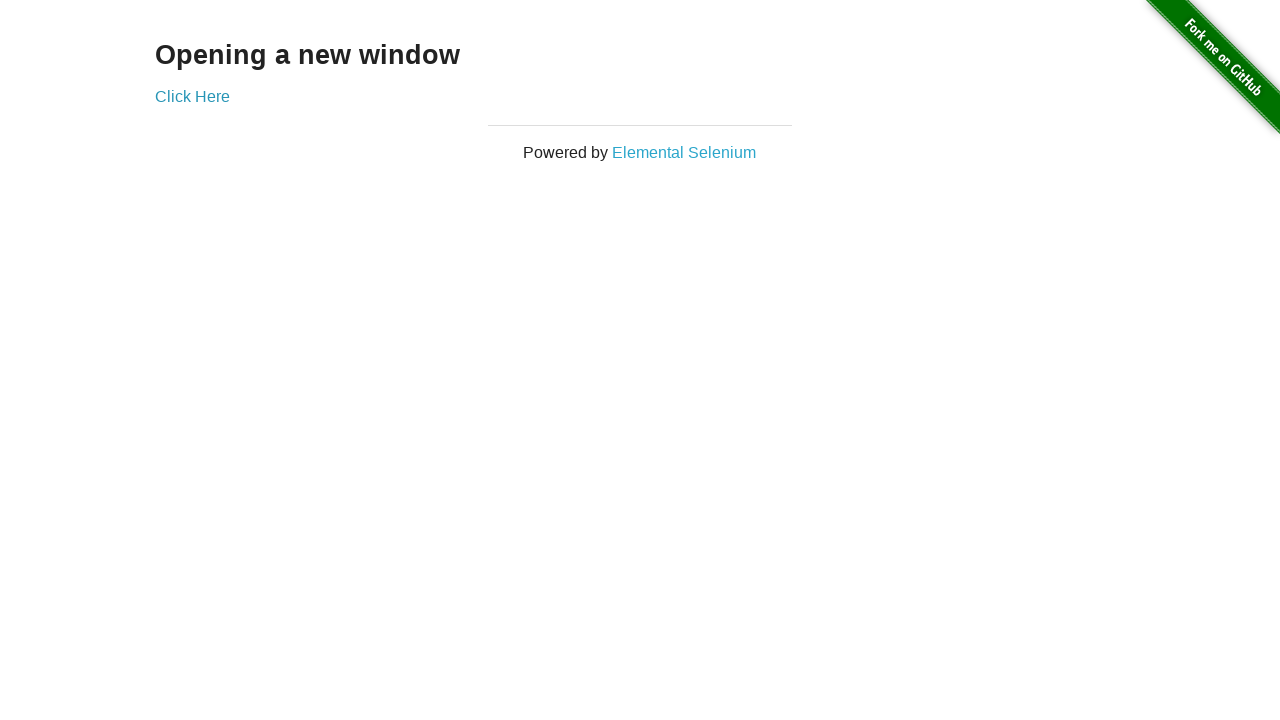